Tests drag and drop functionality by dragging an element and dropping it onto a target droppable area on the jQuery UI demo page.

Starting URL: http://jqueryui.com/resources/demos/droppable/default.html

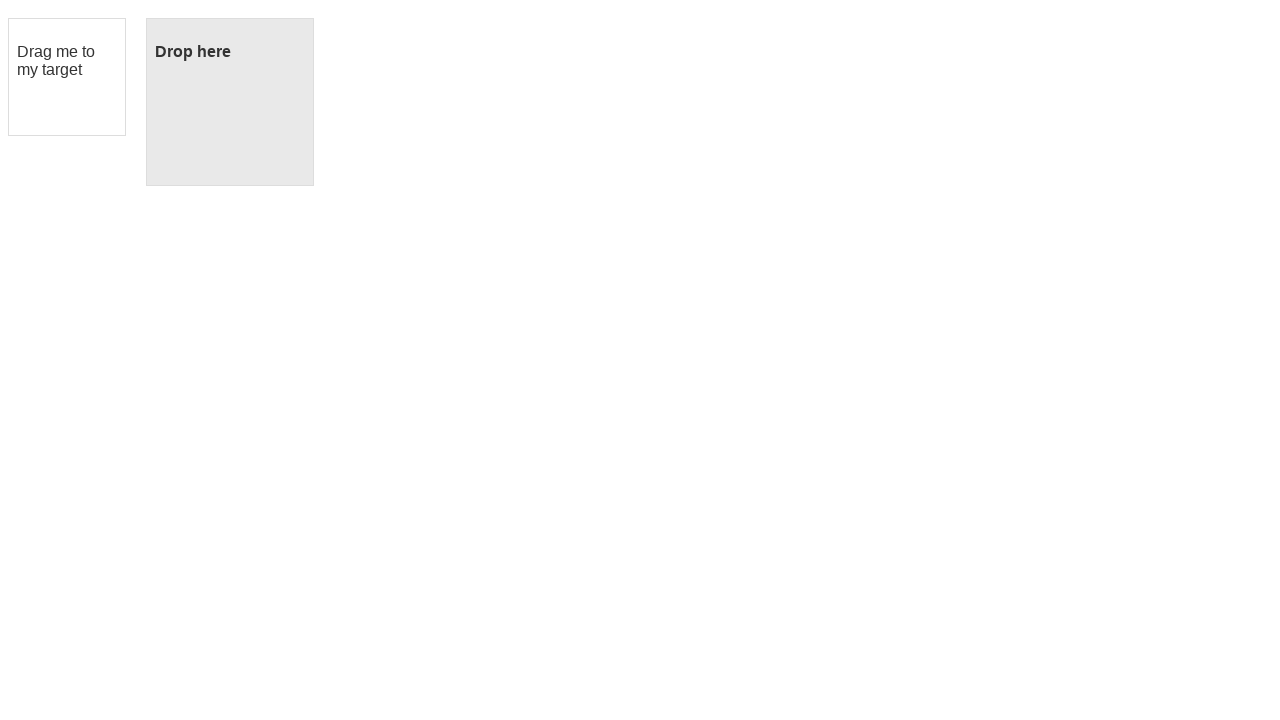

Navigated to jQuery UI droppable demo page
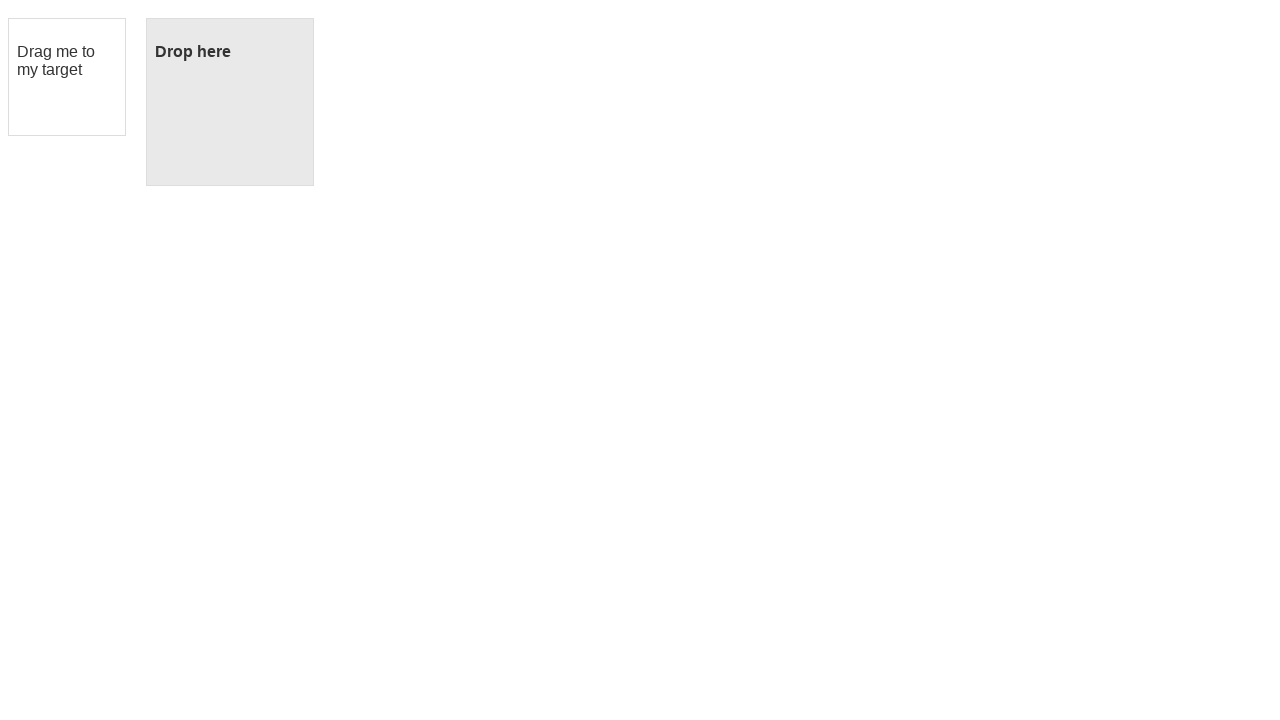

Located draggable element
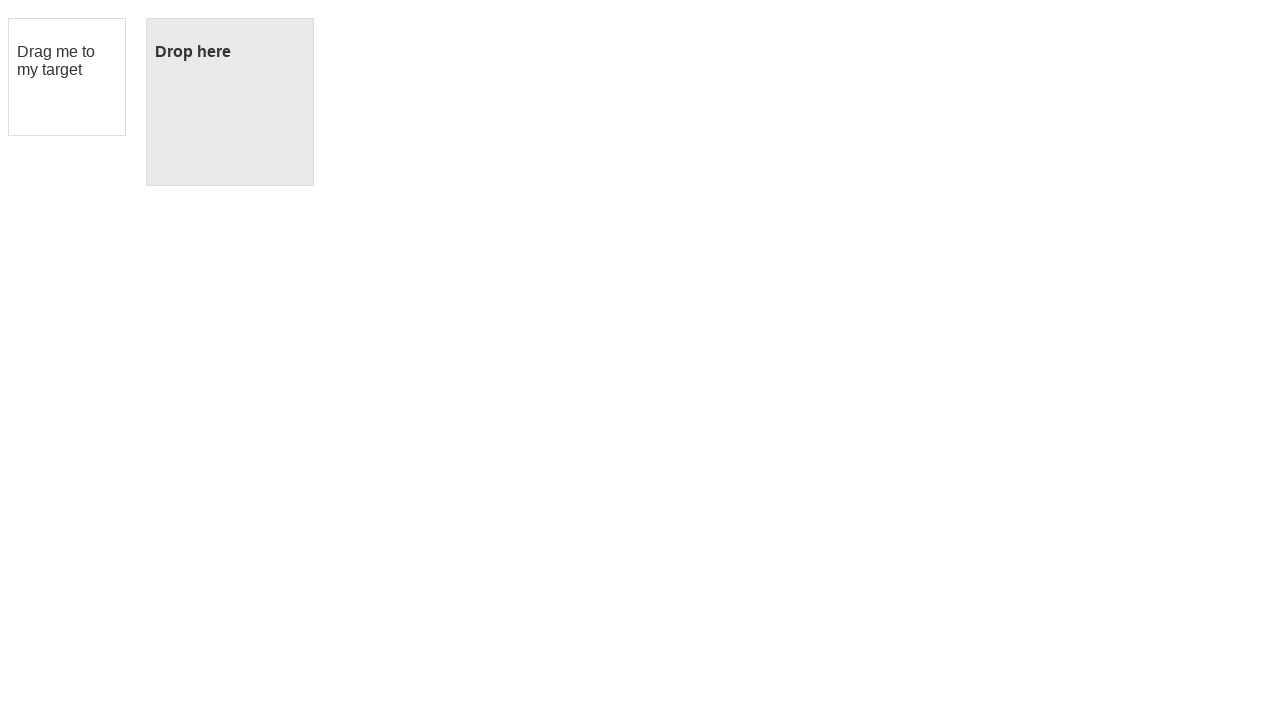

Located droppable target element
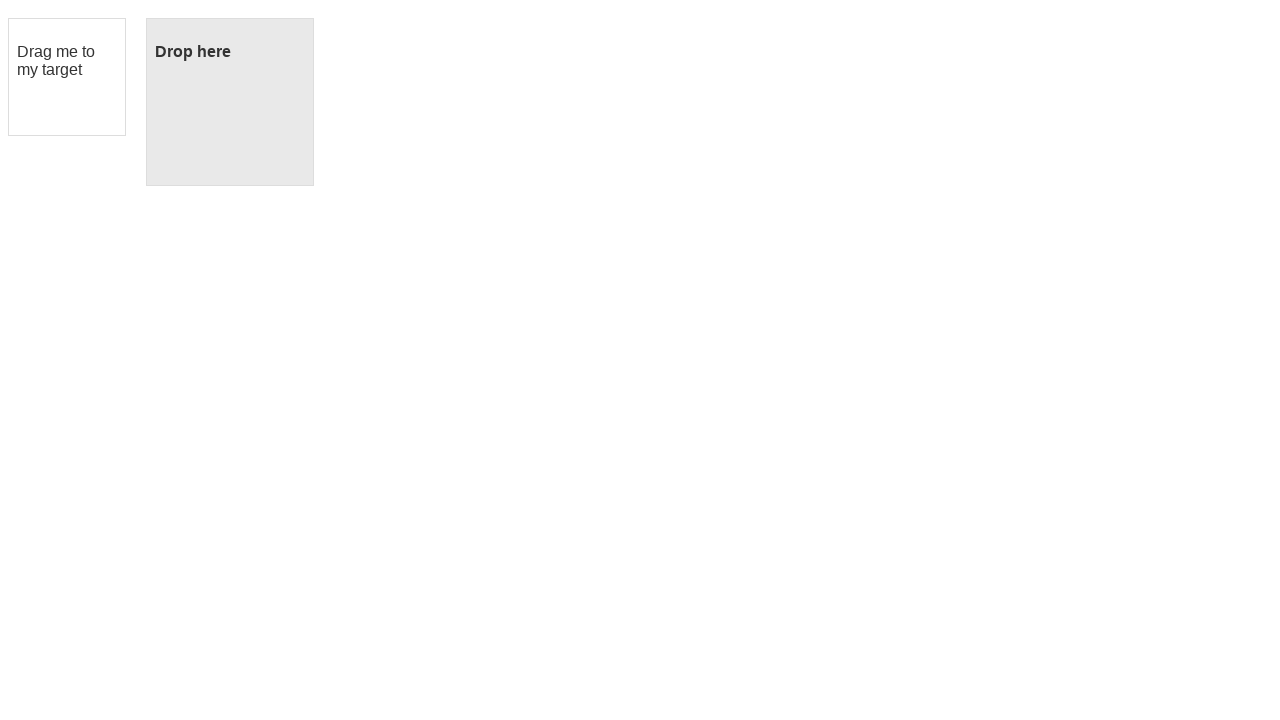

Dragged element onto droppable target area at (230, 102)
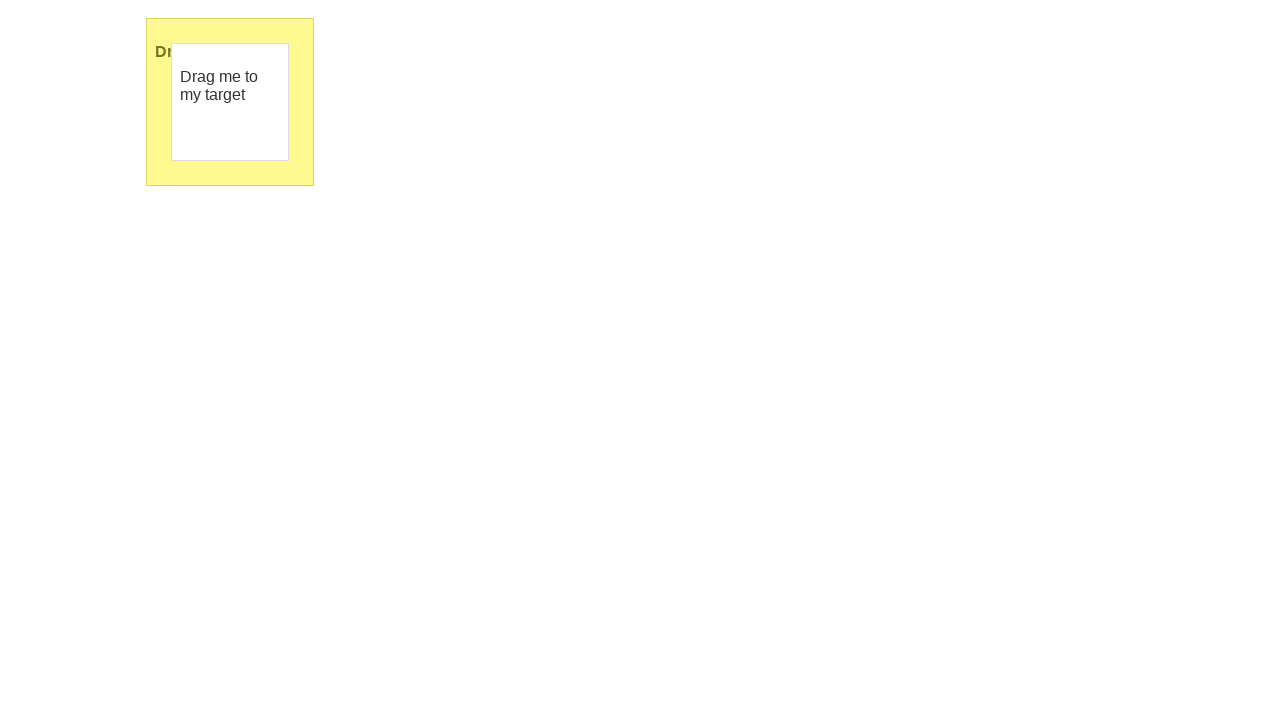

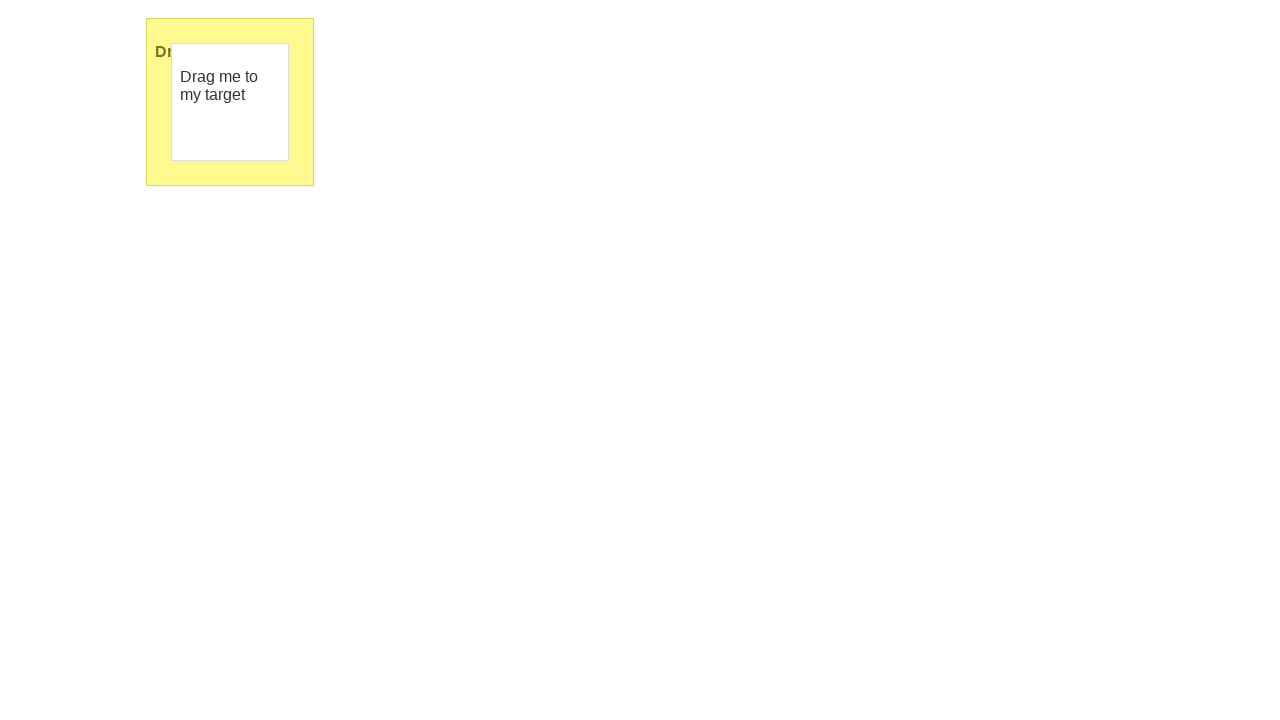